Tests new window functionality by navigating to Browser Windows section, opening a new window, and closing it

Starting URL: https://demoqa.com/alerts

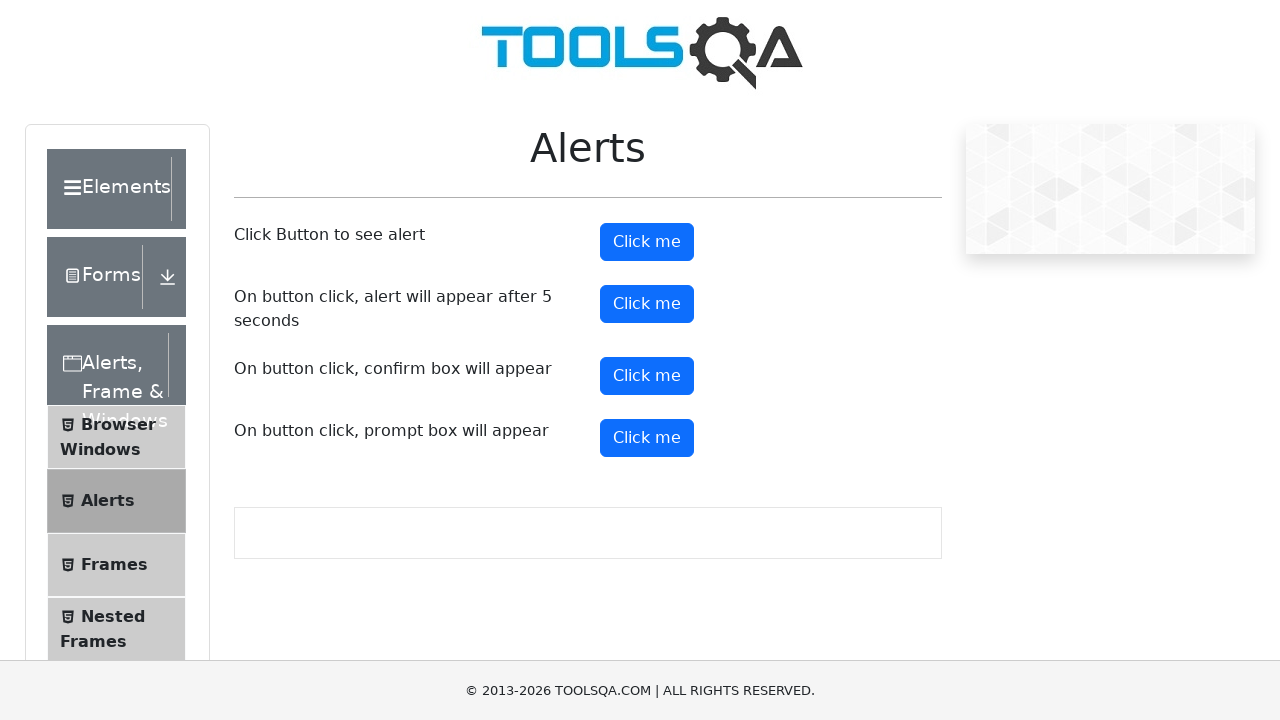

Clicked on Browser Windows menu item at (118, 424) on xpath=//span[normalize-space()='Browser Windows']
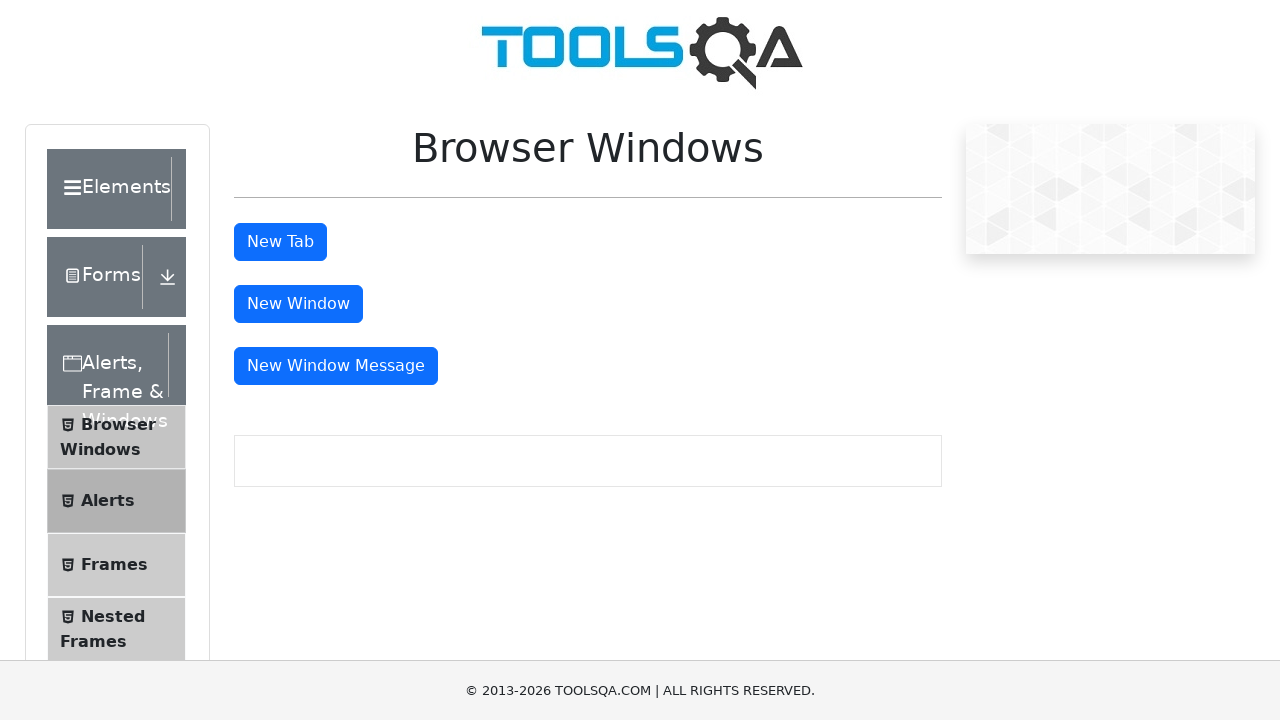

Browser Windows page loaded and button appeared
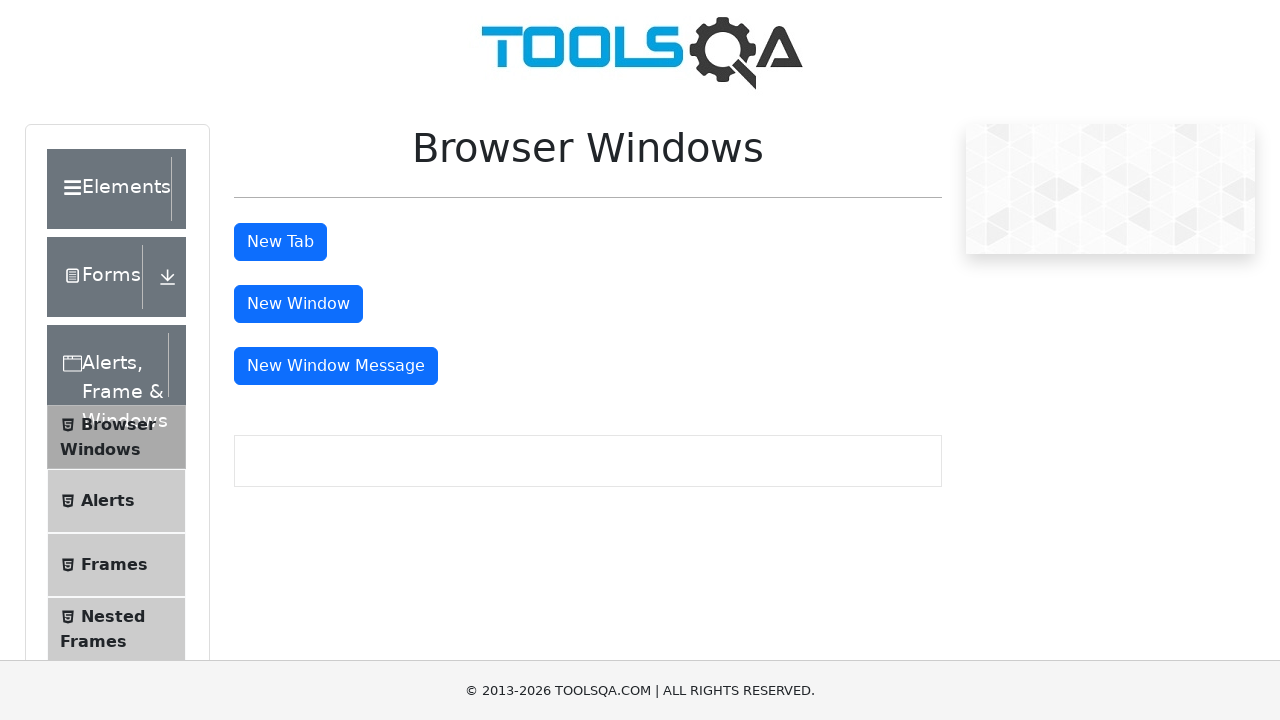

Clicked new window button at (298, 304) on #windowButton
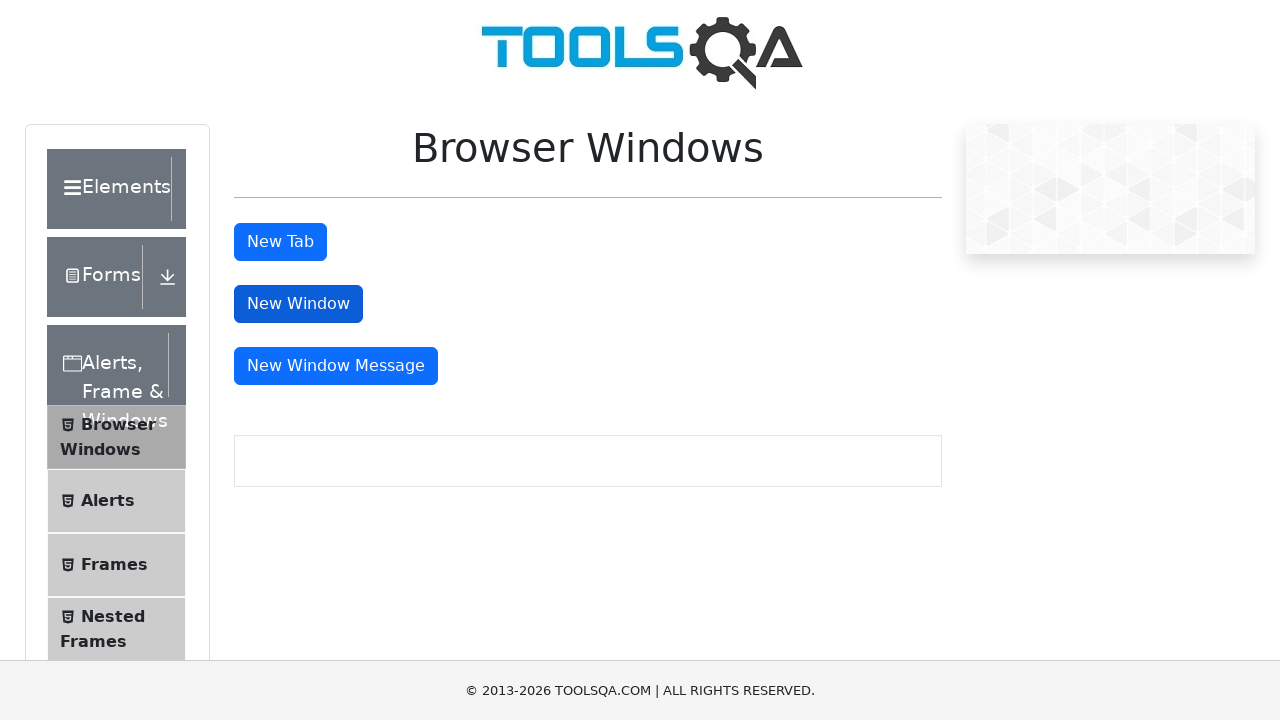

New window opened successfully
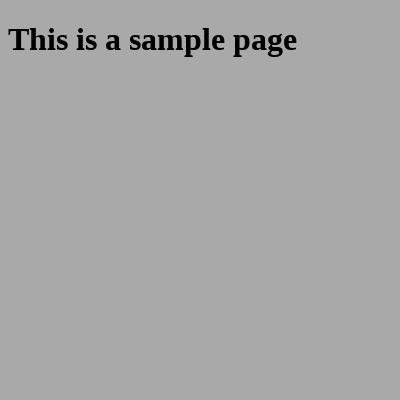

New window finished loading
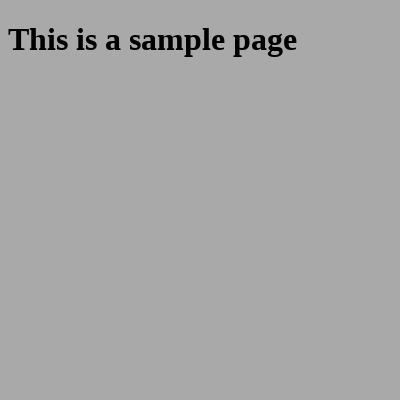

New window closed successfully
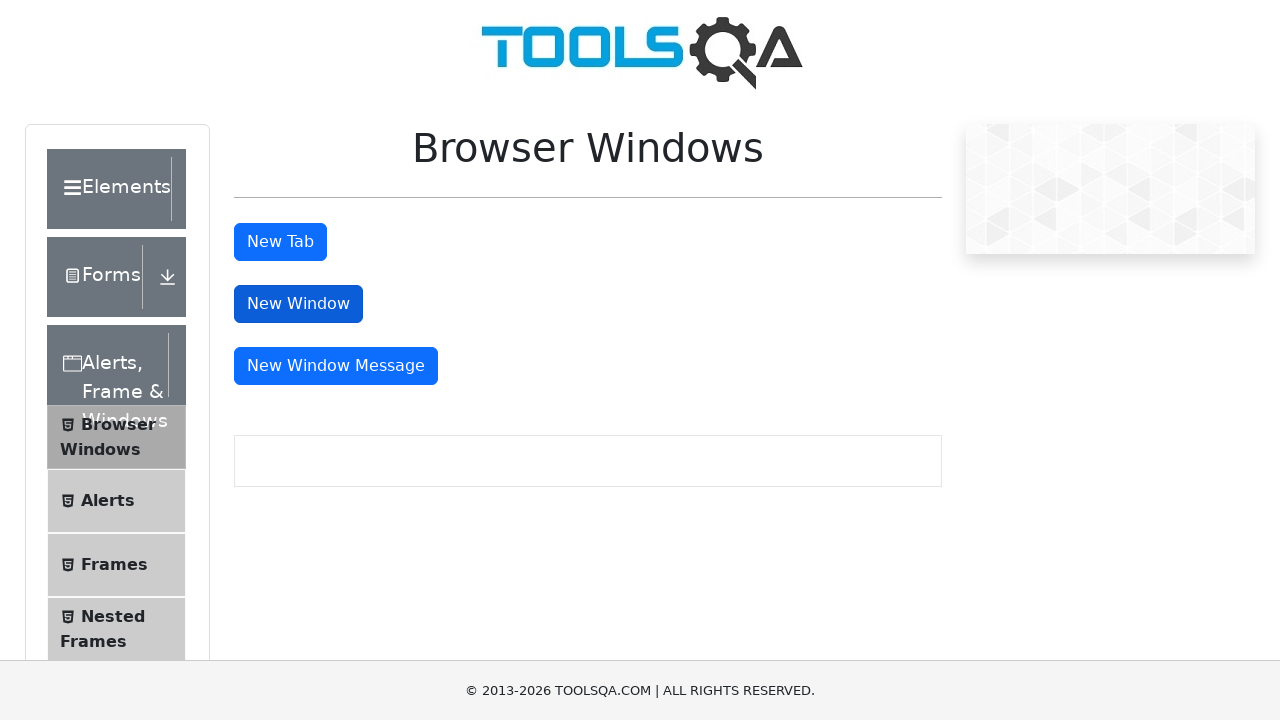

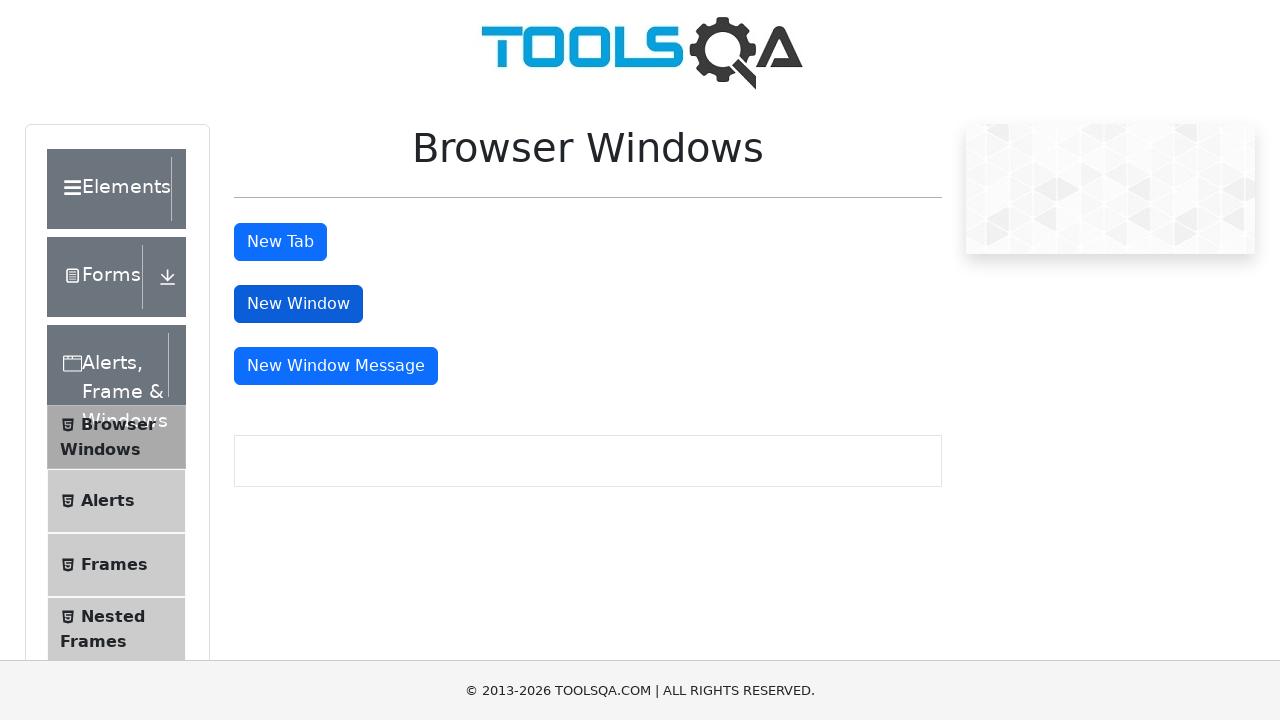